Tests radio button functionality by clicking on two radio buttons on a practice automation page

Starting URL: https://rahulshettyacademy.com/AutomationPractice/

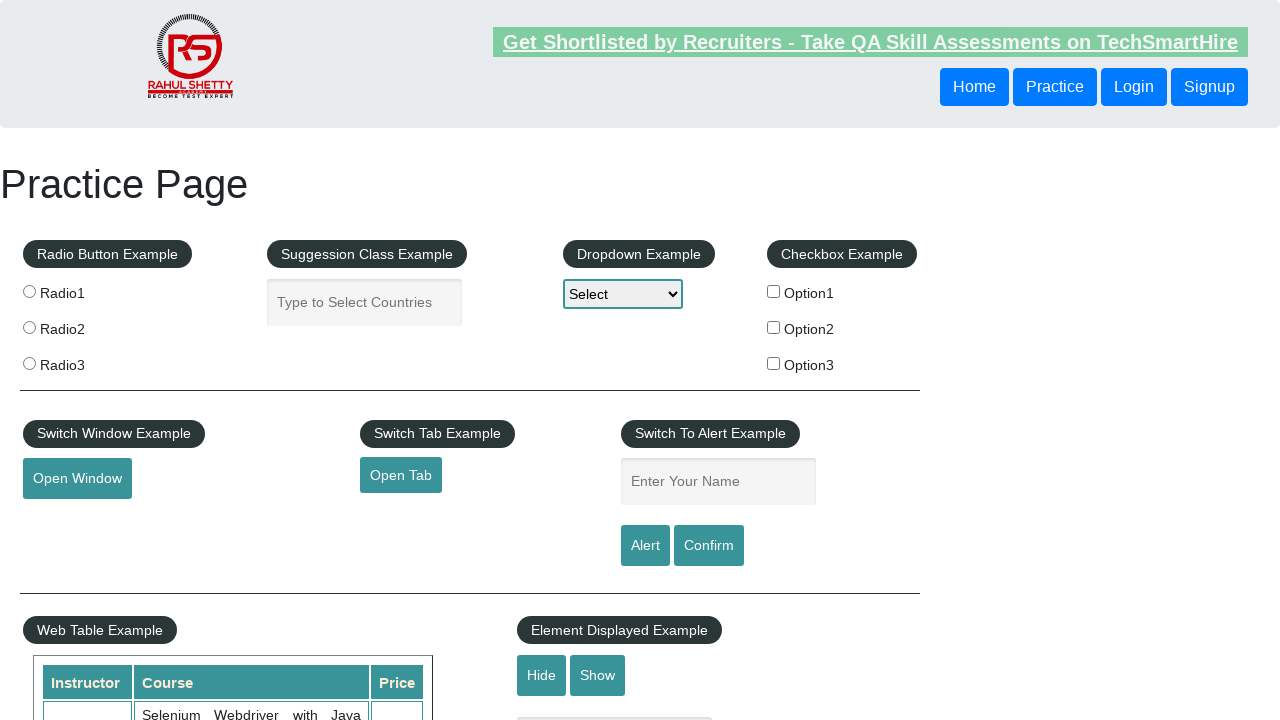

Clicked the first radio button (radio1) at (29, 291) on input[value='radio1']
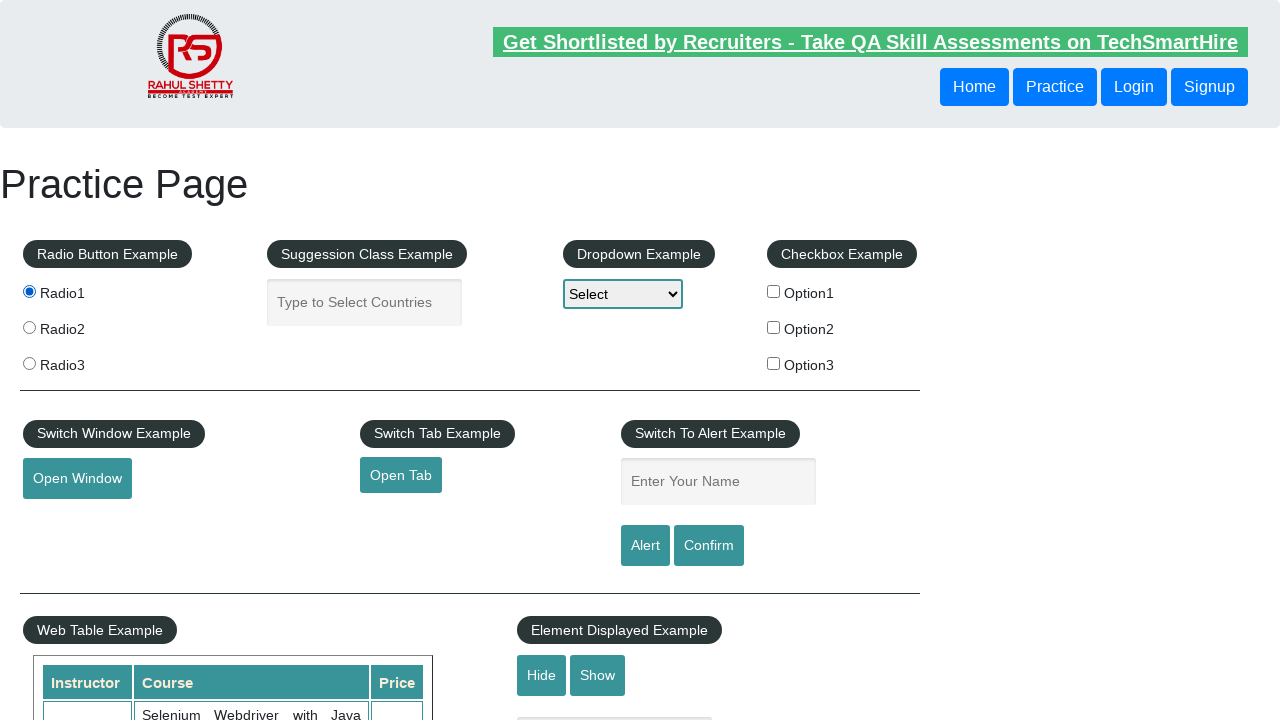

Clicked the second radio button (radio2) at (29, 327) on input[value='radio2']
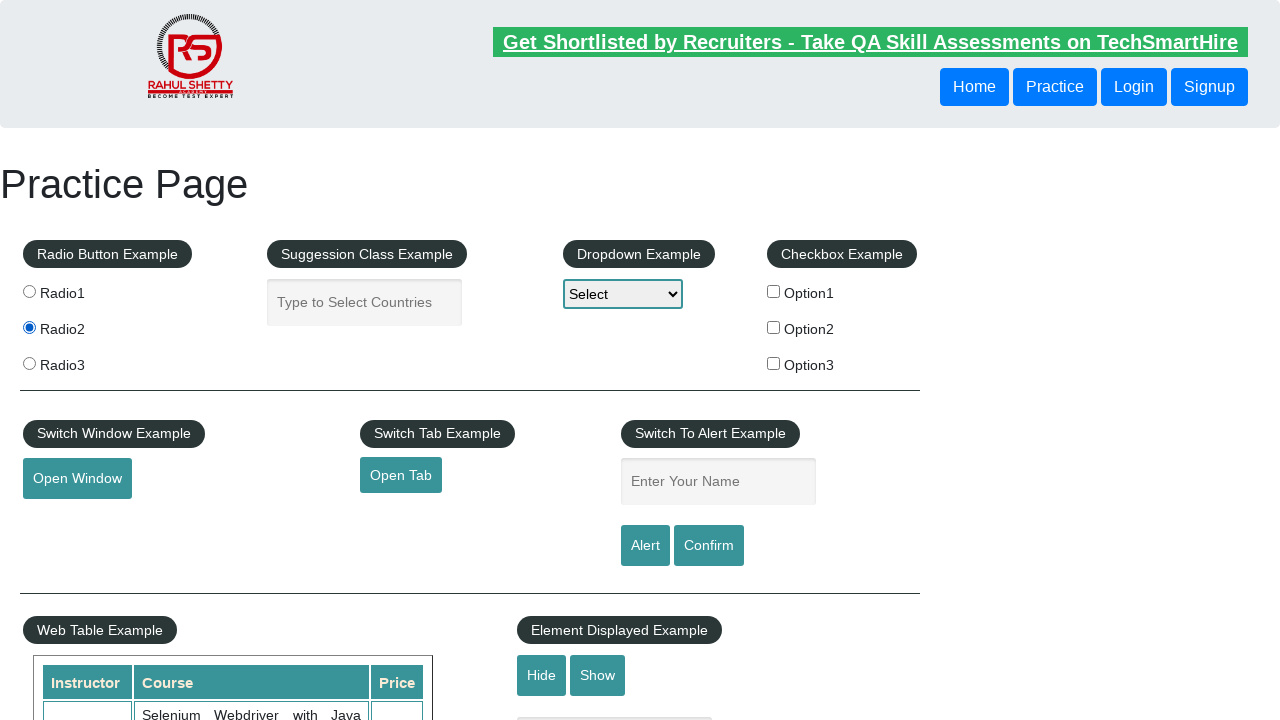

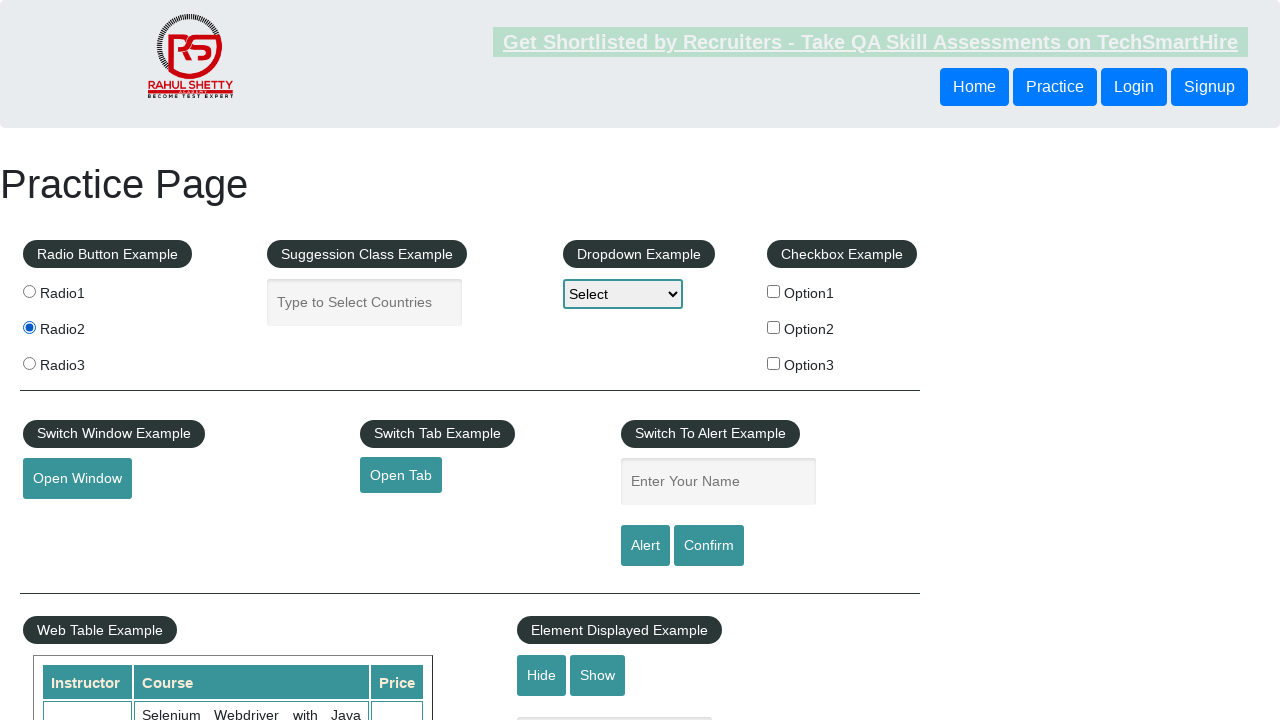